Navigates to a table page and verifies that discount price column and price data are present

Starting URL: https://rahulshettyacademy.com/seleniumPractise/#/offers

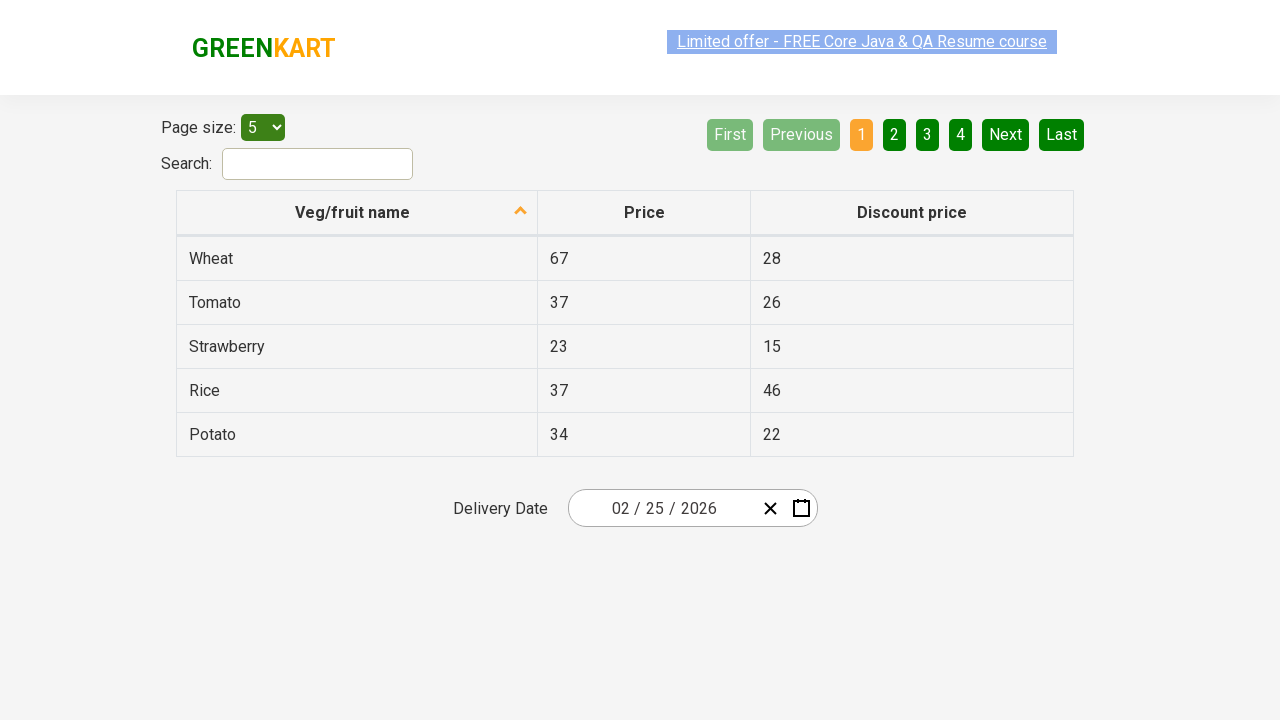

Table headers loaded
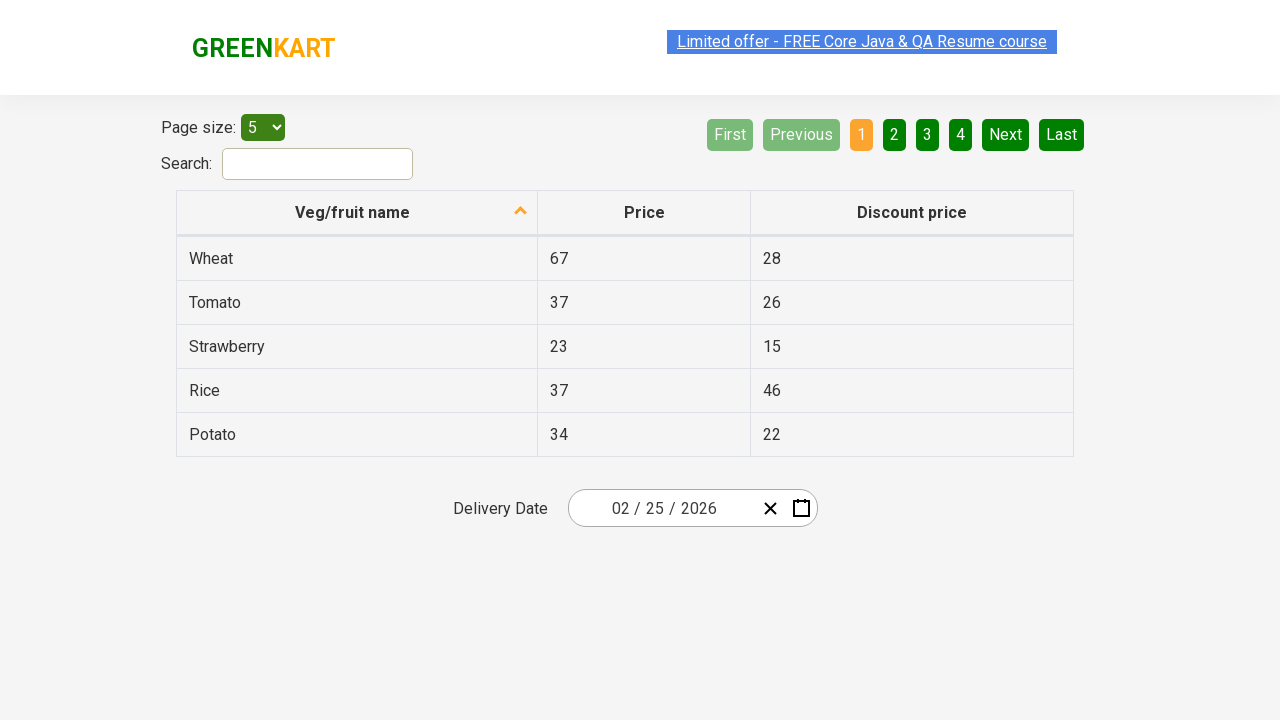

Discount price column (3rd column) is visible
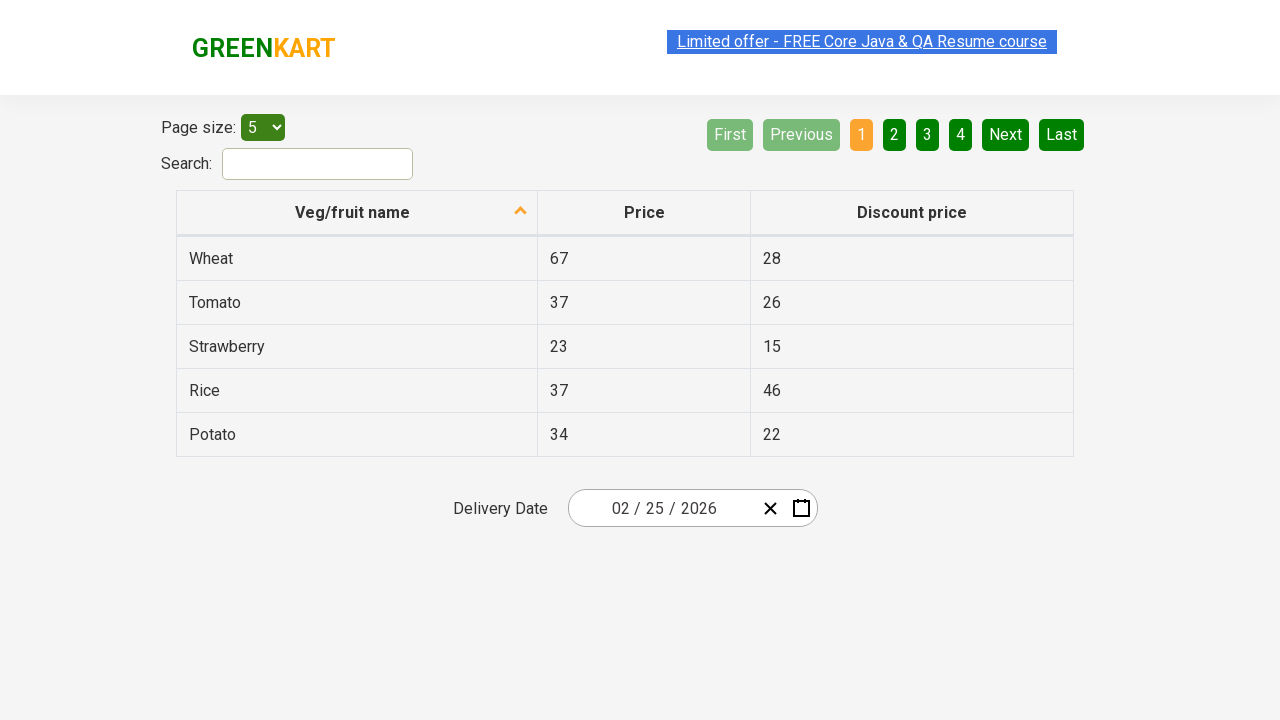

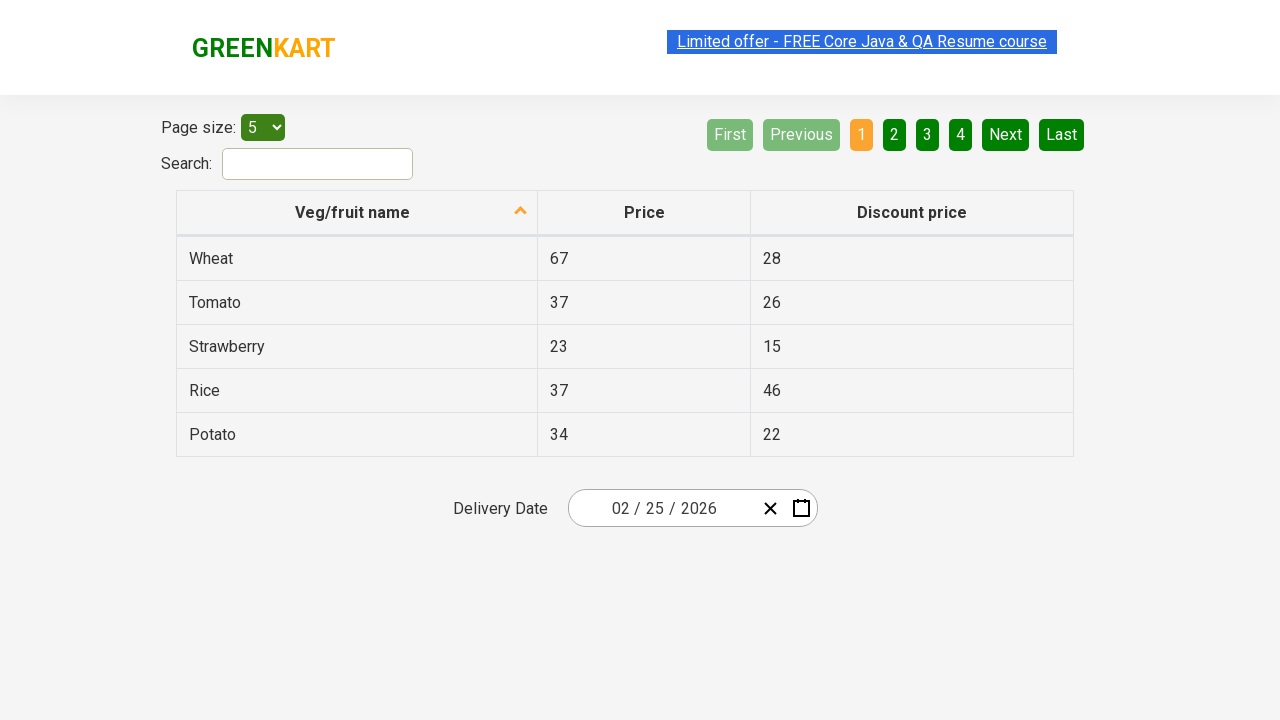